Tests a math quiz page by reading two numbers, calculating their sum, selecting the result from a dropdown, and submitting the form

Starting URL: http://suninjuly.github.io/selects1.html

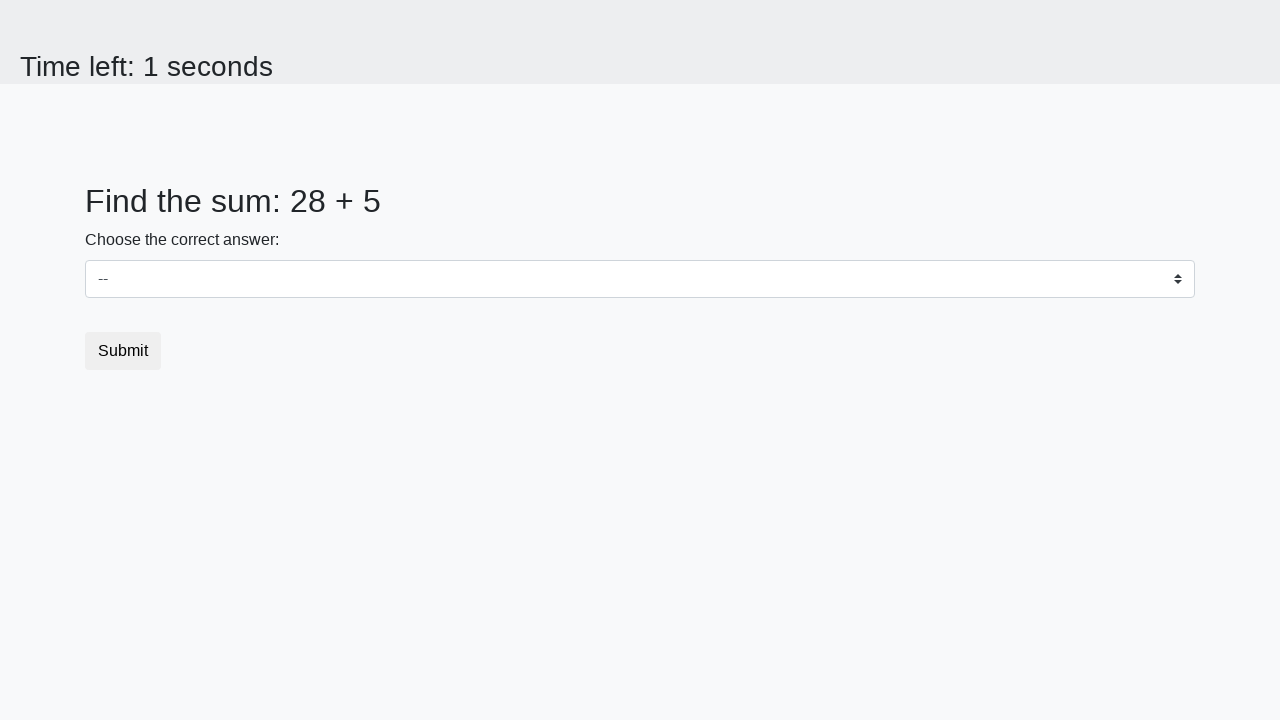

Read first number from page
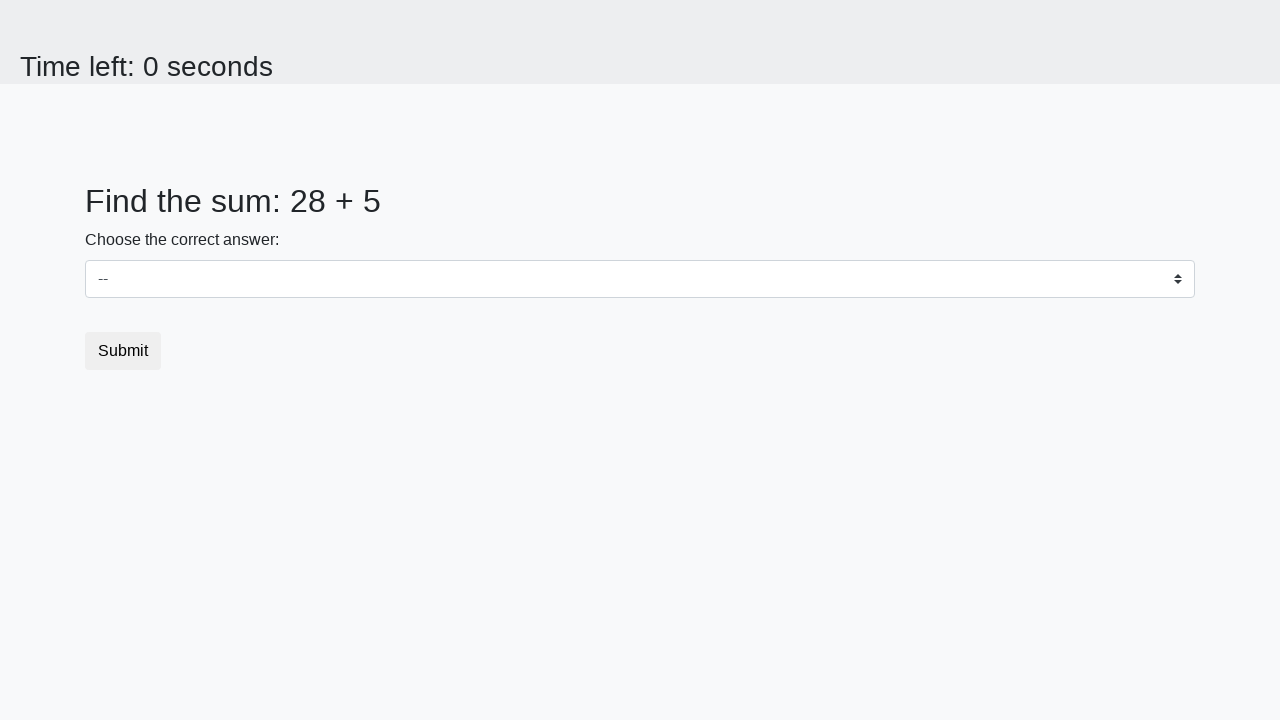

Read second number from page
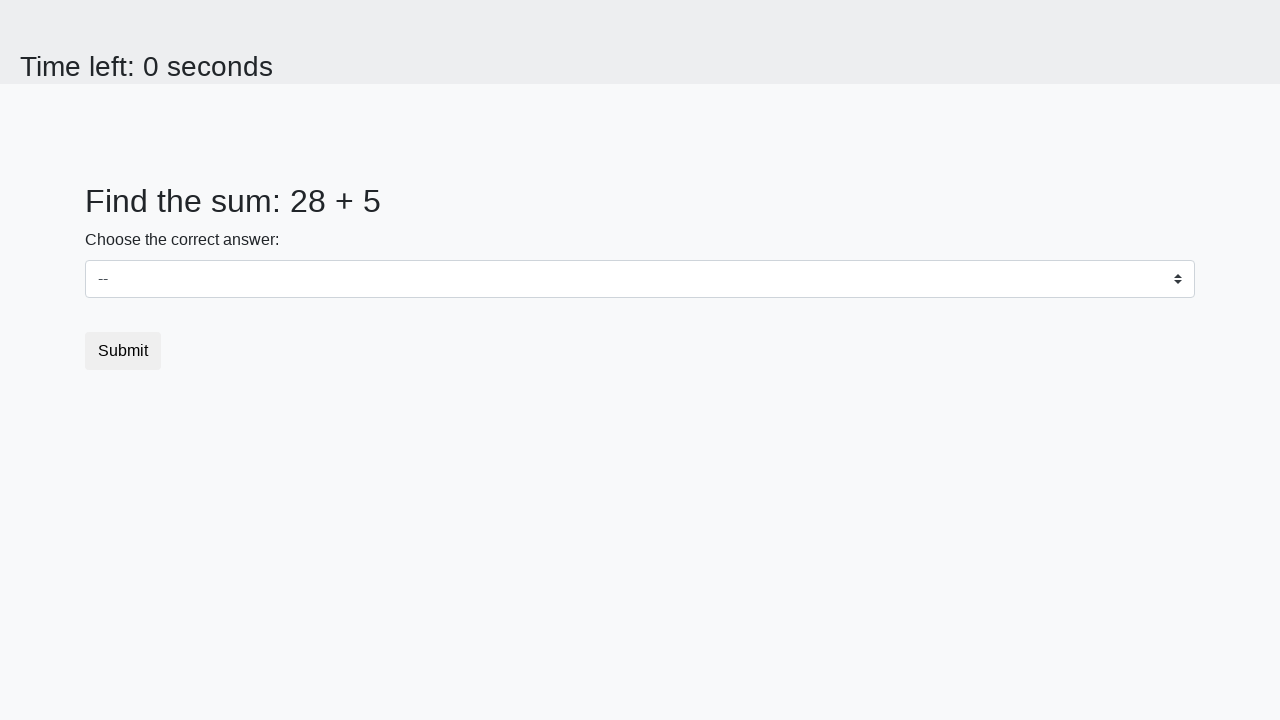

Calculated sum: 28 + 5 = 33
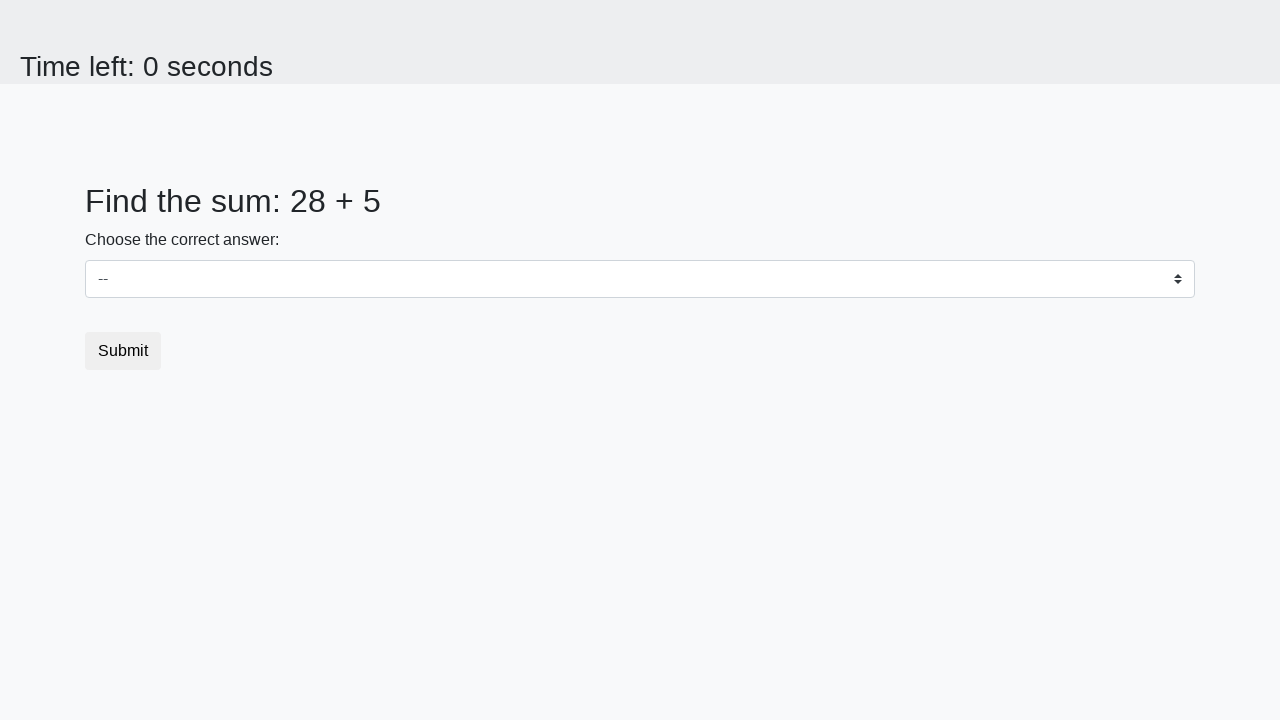

Selected calculated result 33 from dropdown on #dropdown
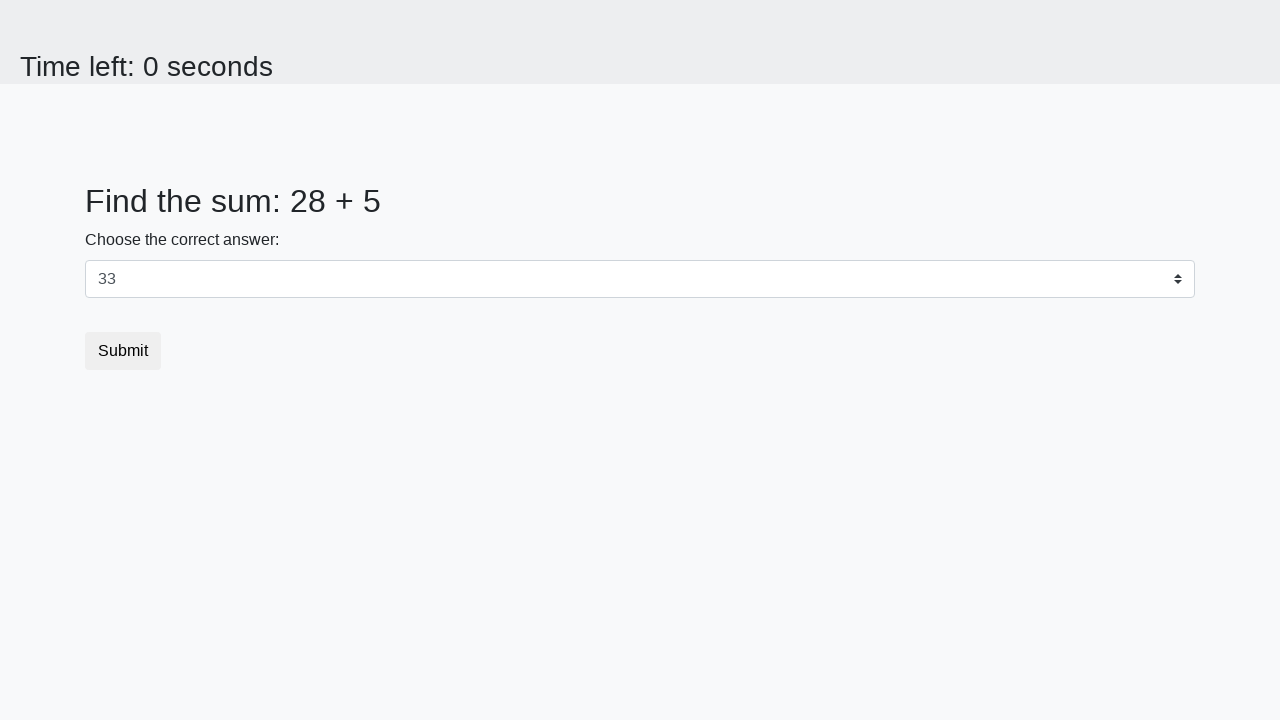

Clicked Submit button to complete math quiz at (123, 351) on xpath=//button[text()='Submit']
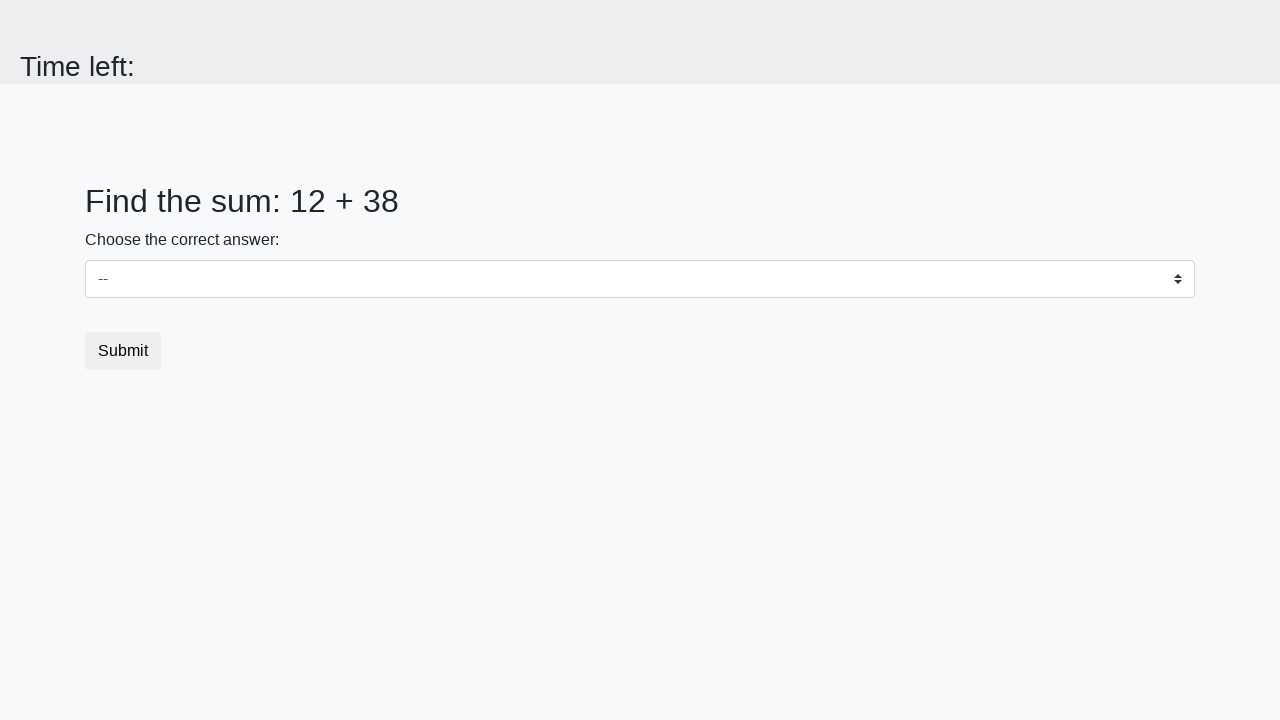

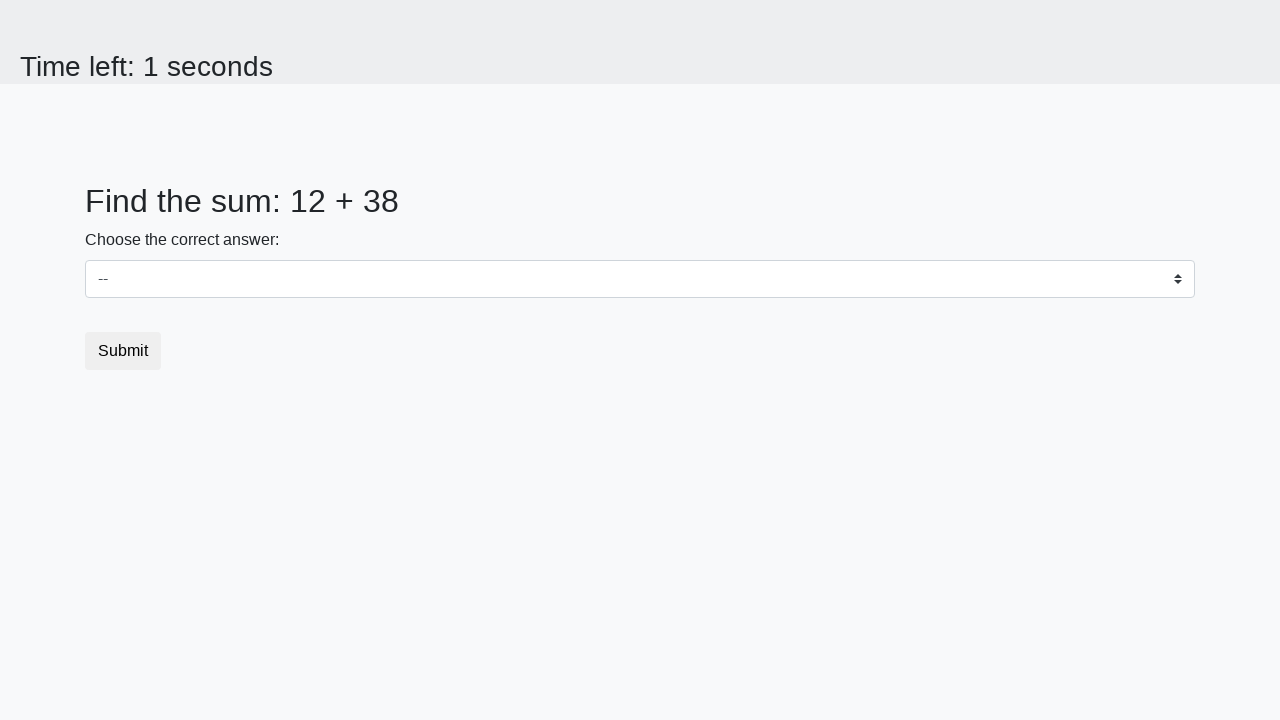